Tests switching between multiple browser windows by clicking a link that opens a new window, then switching back to the original window and verifying the page title, then switching to the new window and verifying its title.

Starting URL: http://the-internet.herokuapp.com/windows

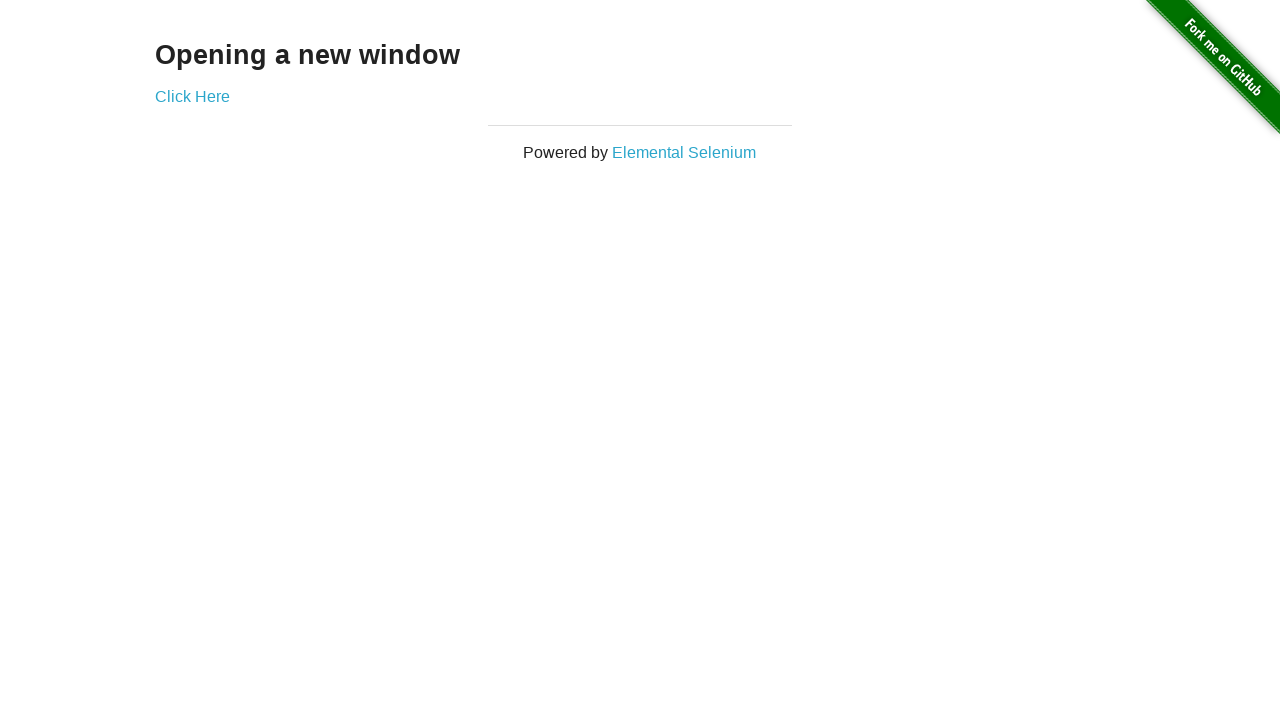

Clicked link to open new window at (192, 96) on .example a
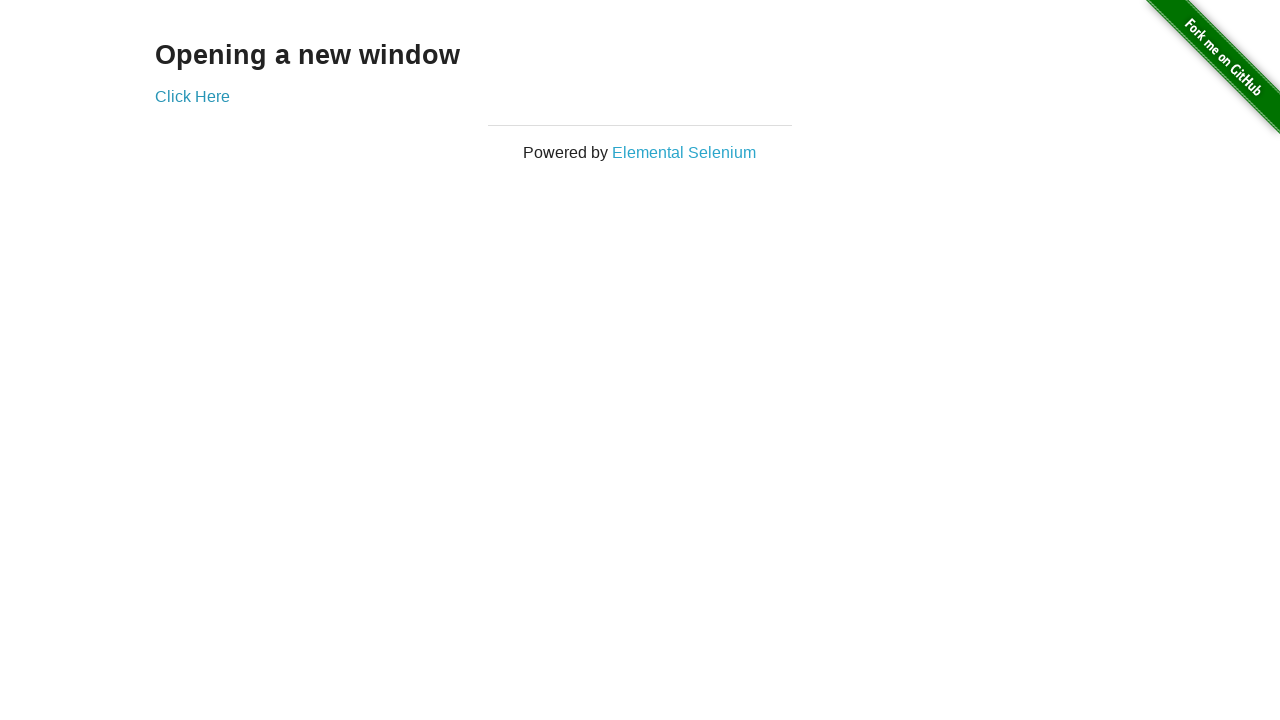

Waited for new window to open
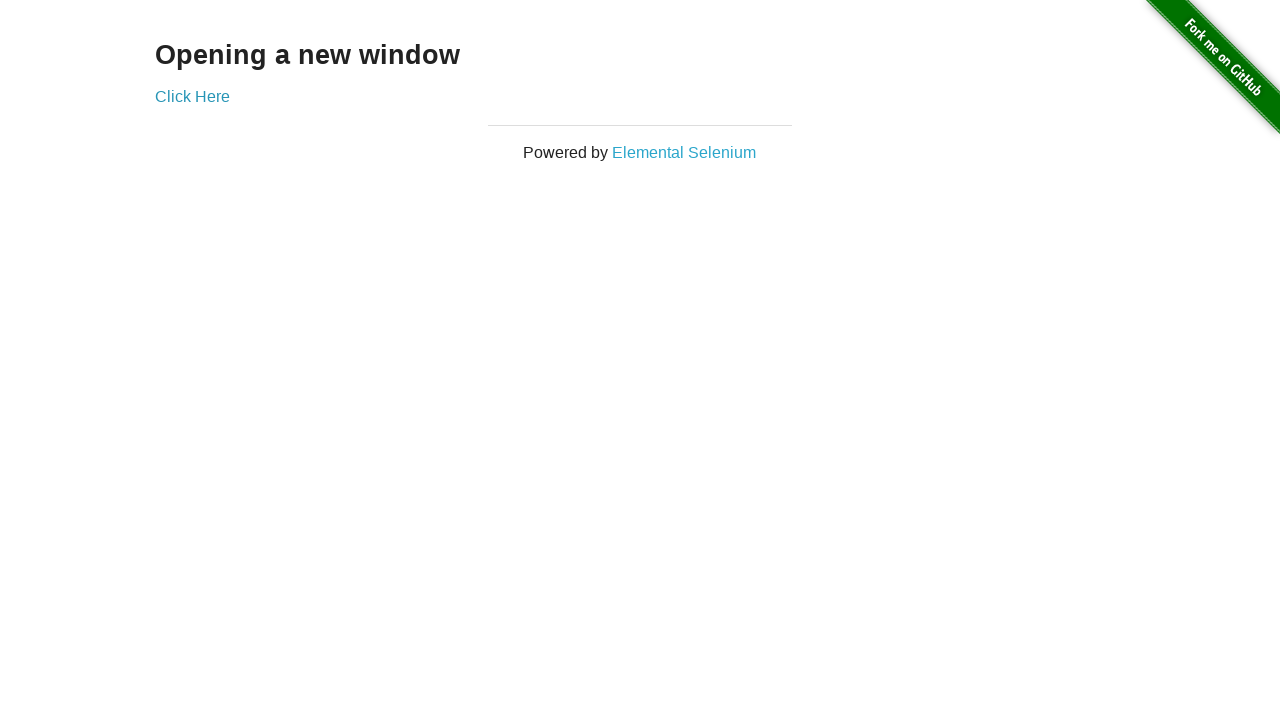

Retrieved all pages from context
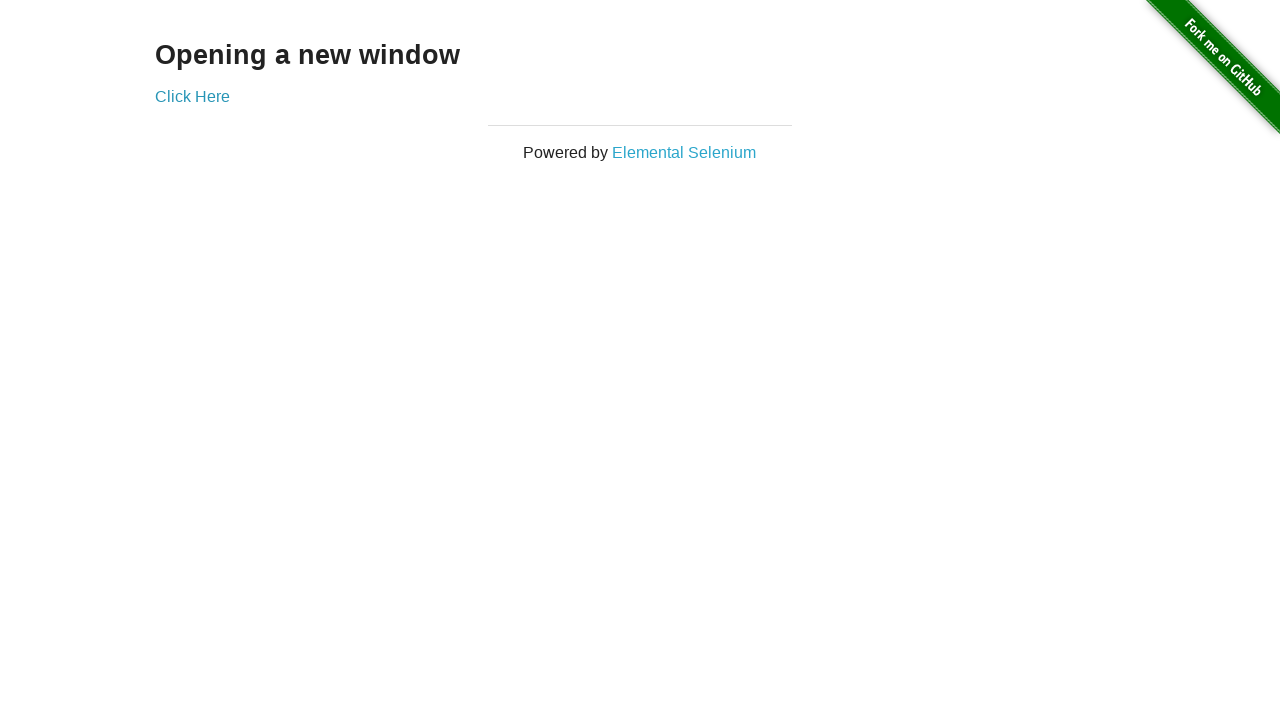

Got reference to first (original) window
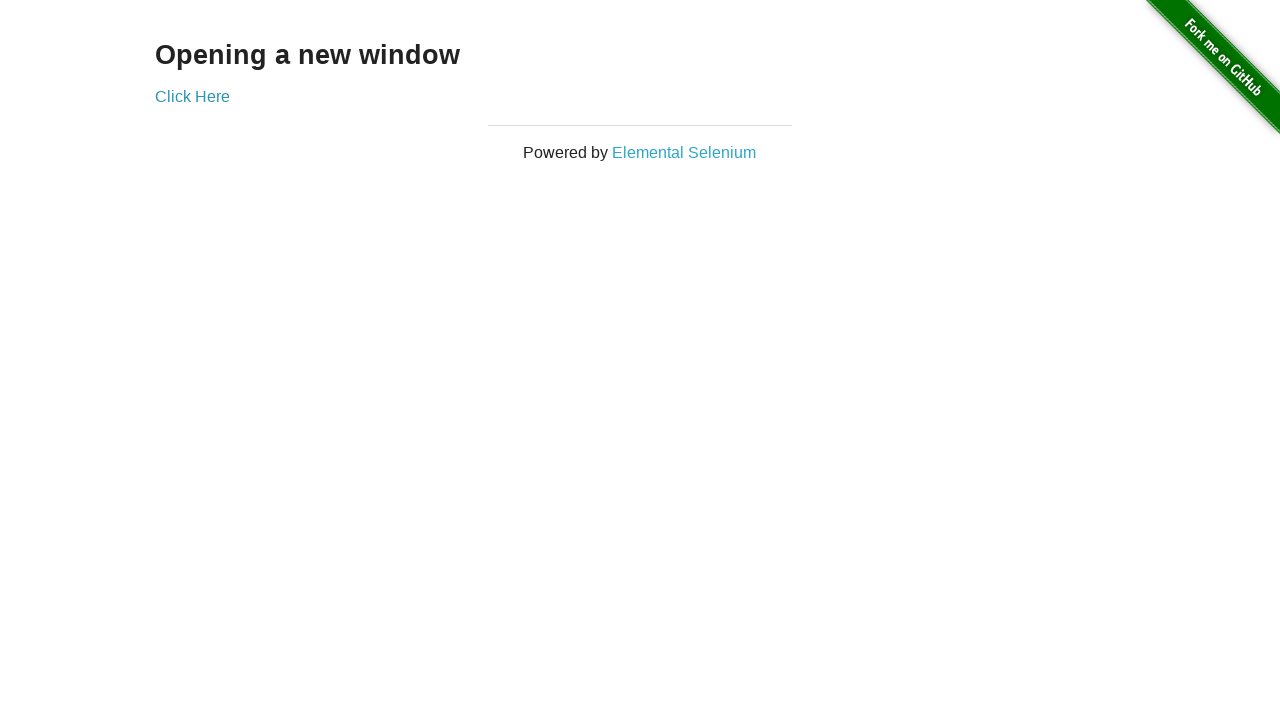

Switched to original window
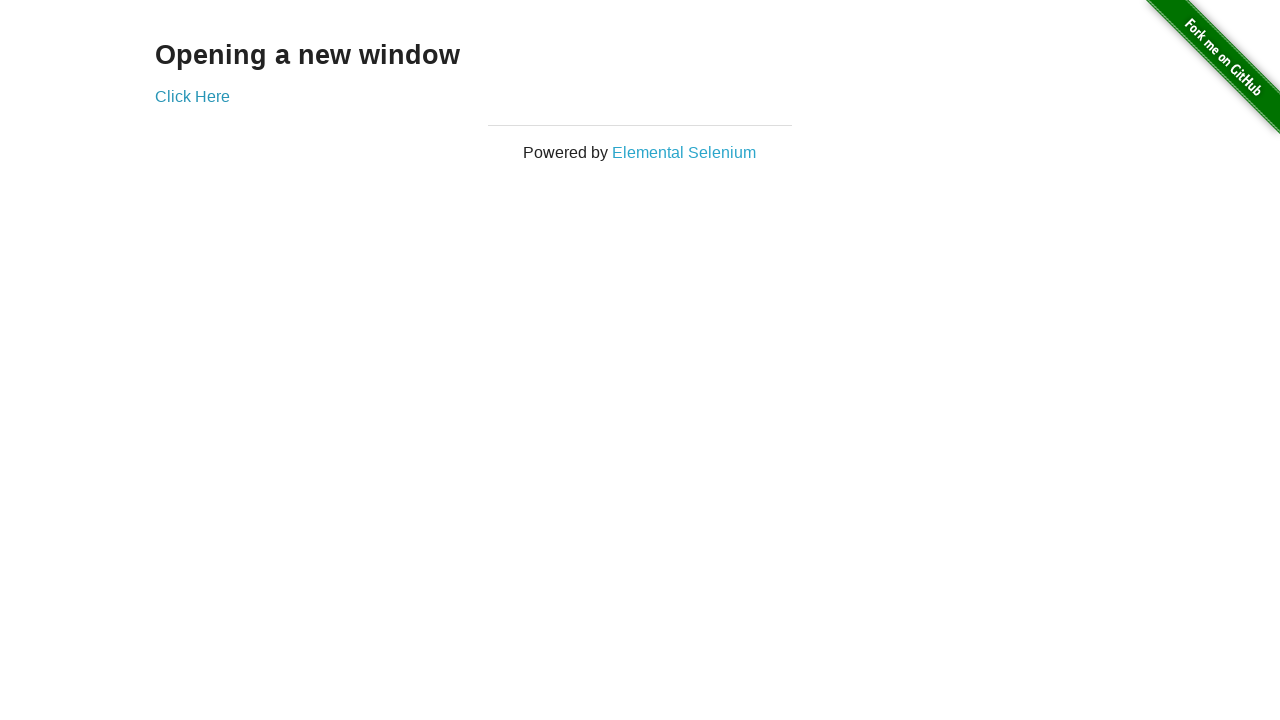

Verified original window title is not 'New Window'
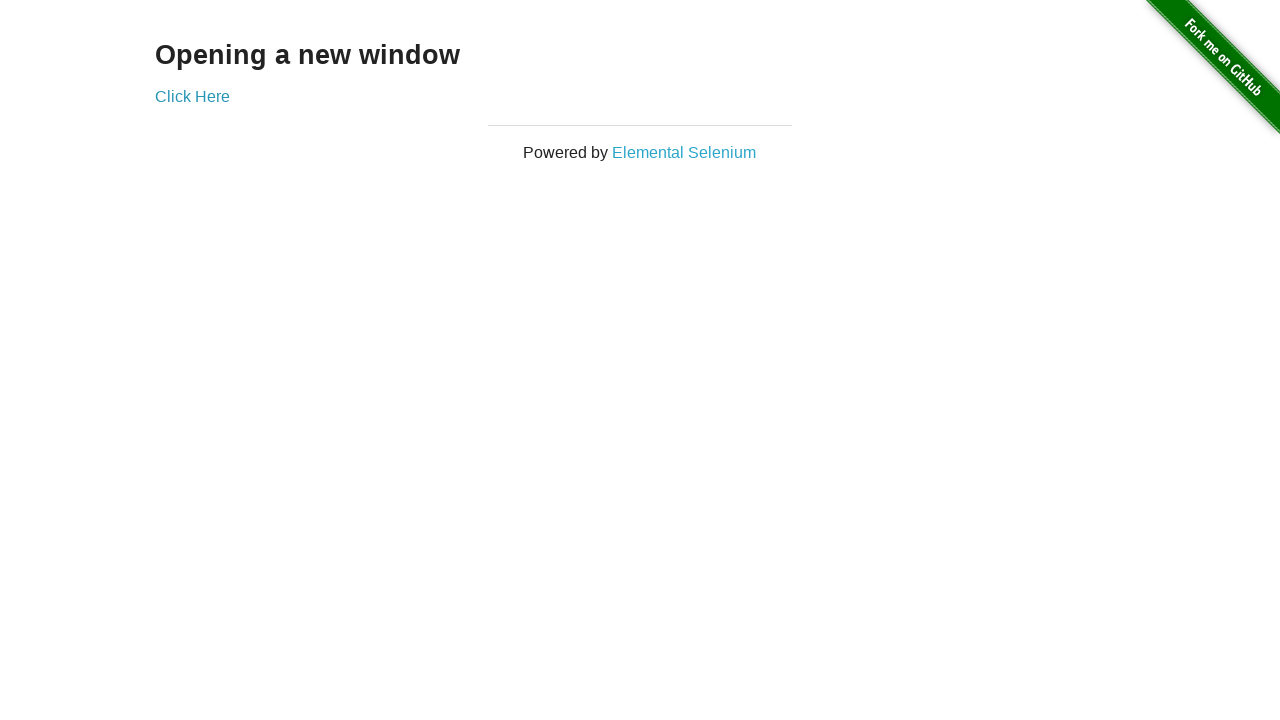

Got reference to new window
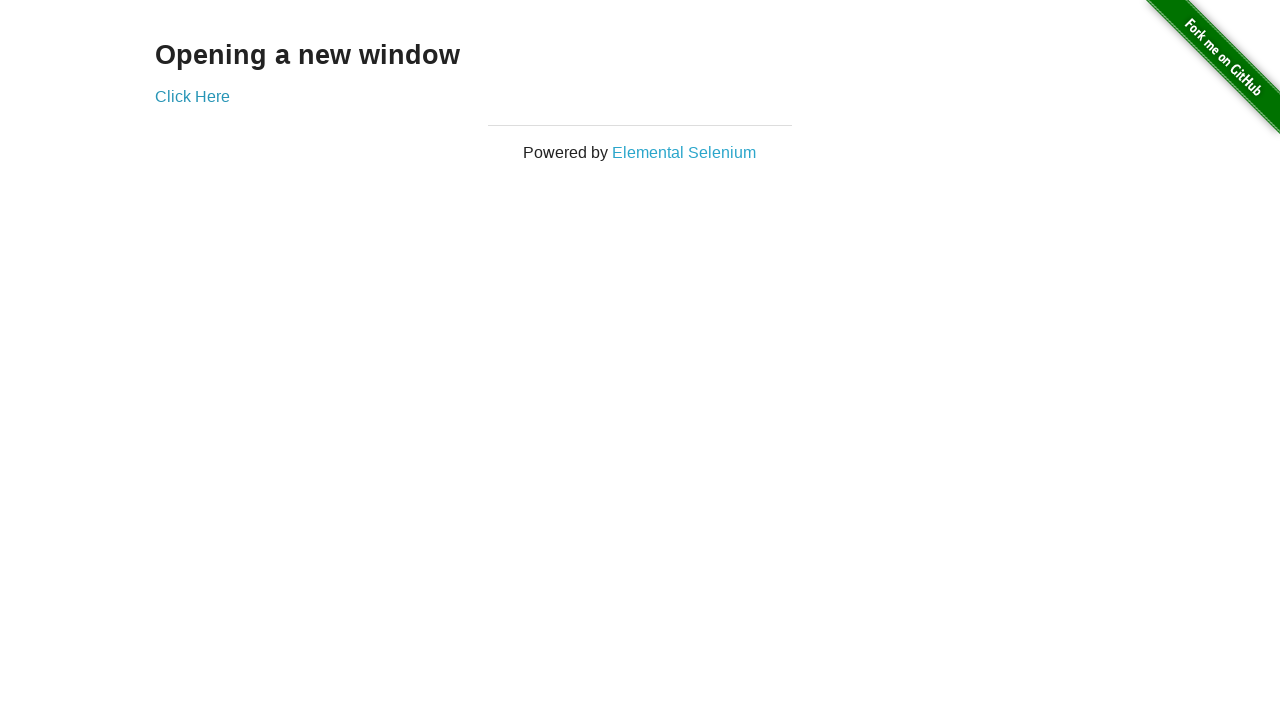

Switched to new window
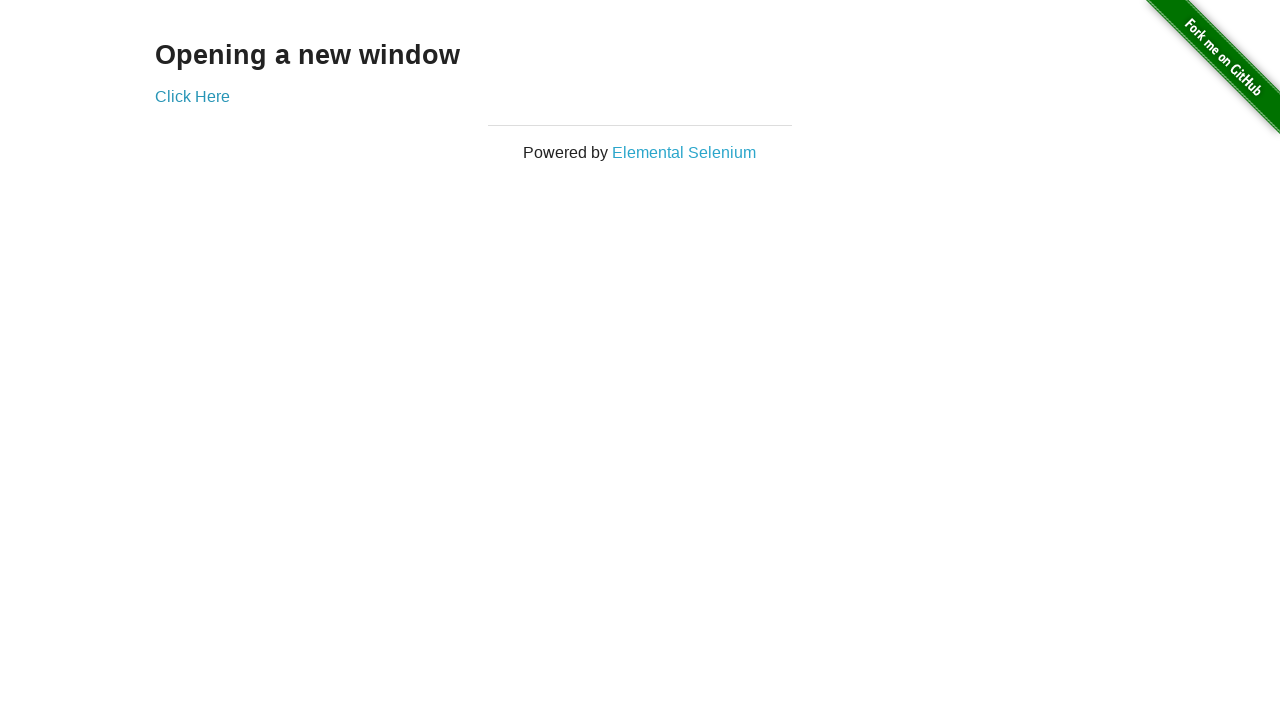

Waited for new window page to load
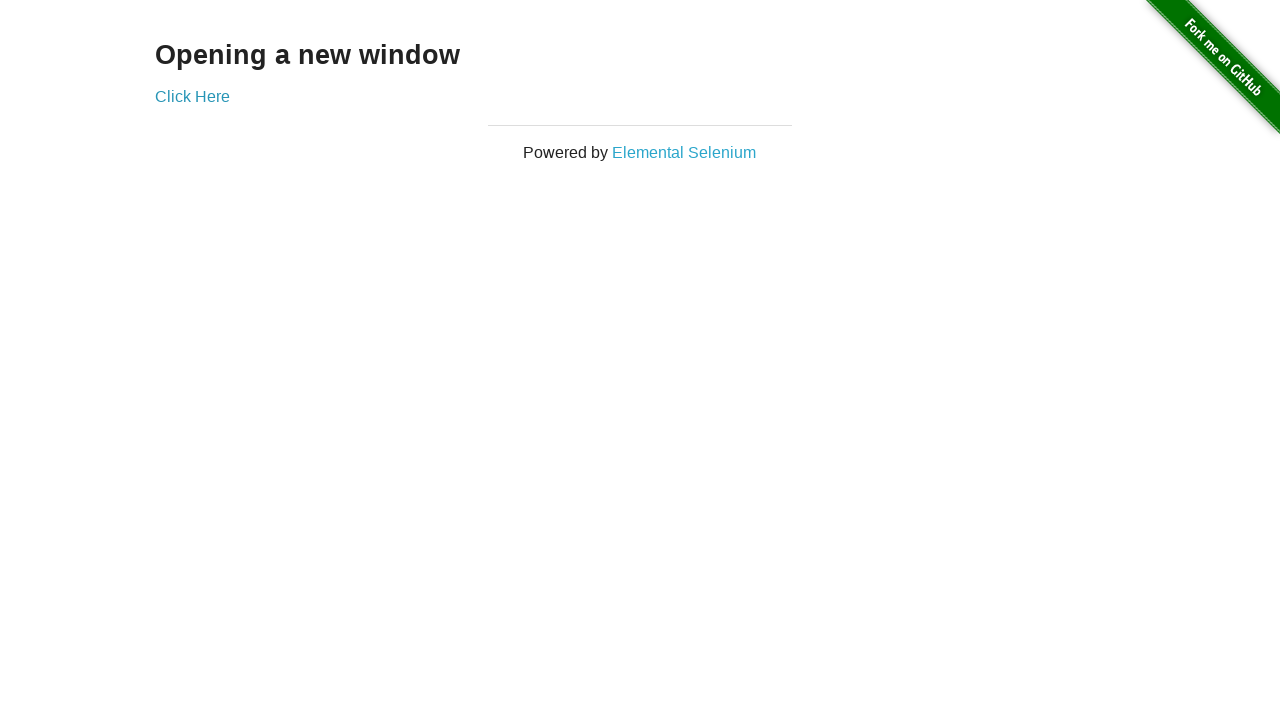

Verified new window title is 'New Window'
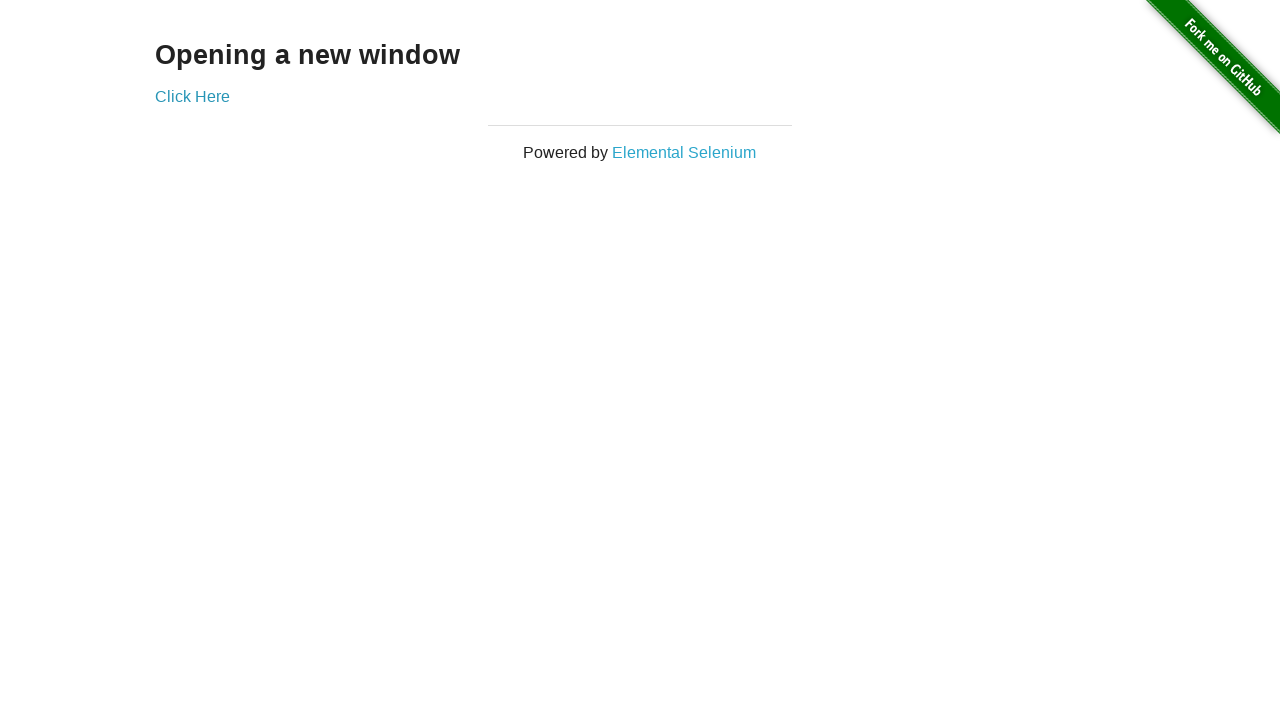

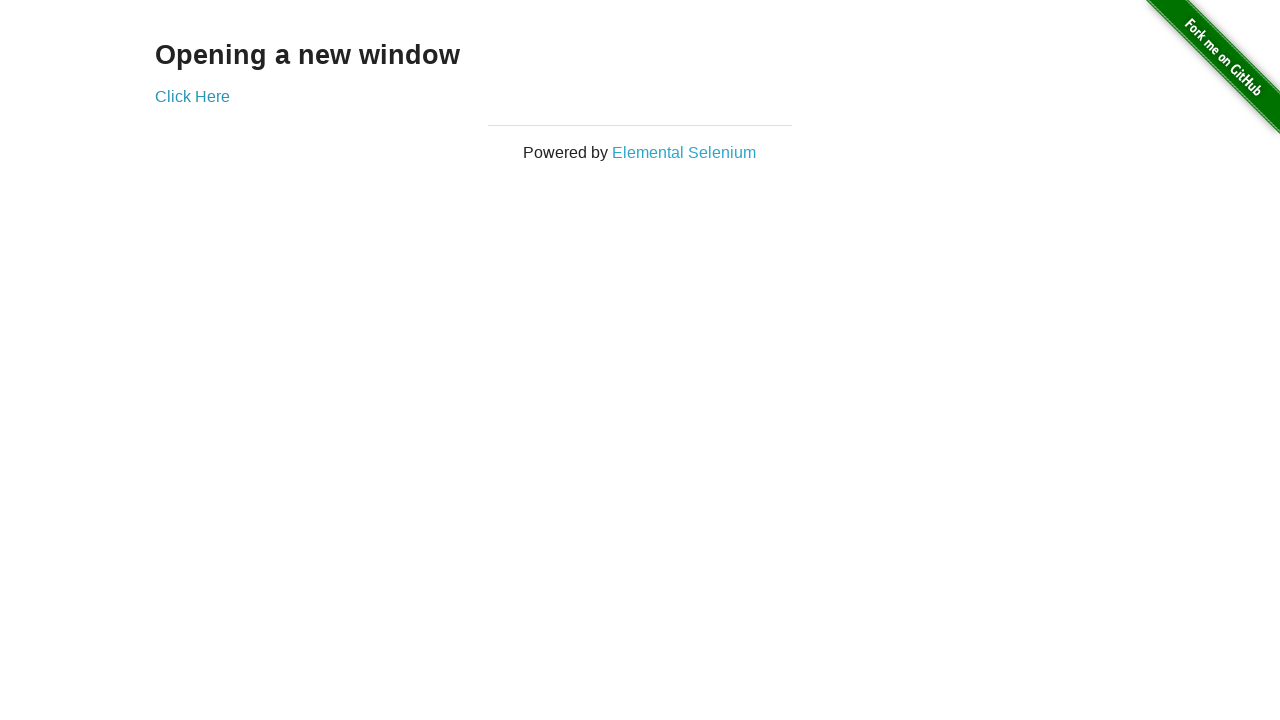